Tests category navigation functionality by clicking on Women and Men categories and their subcategories, verifying that category pages are displayed correctly.

Starting URL: http://automationexercise.com

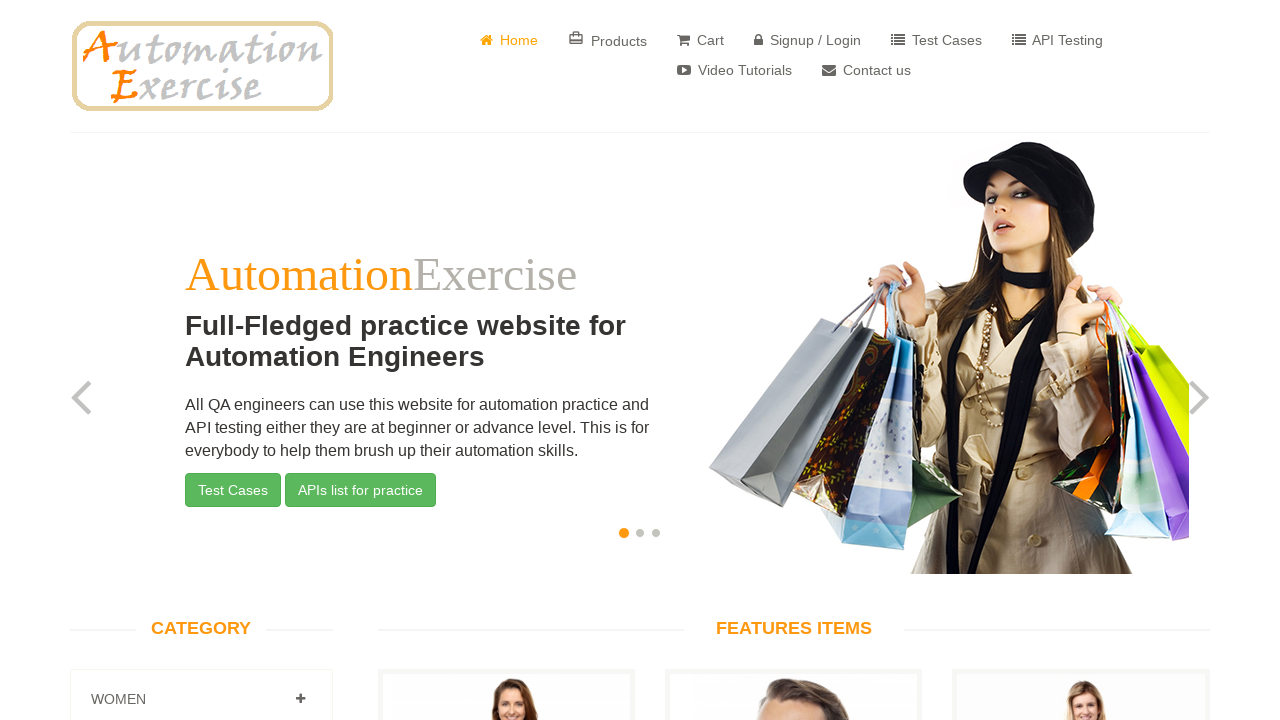

Waited for Category header to be visible on left sidebar
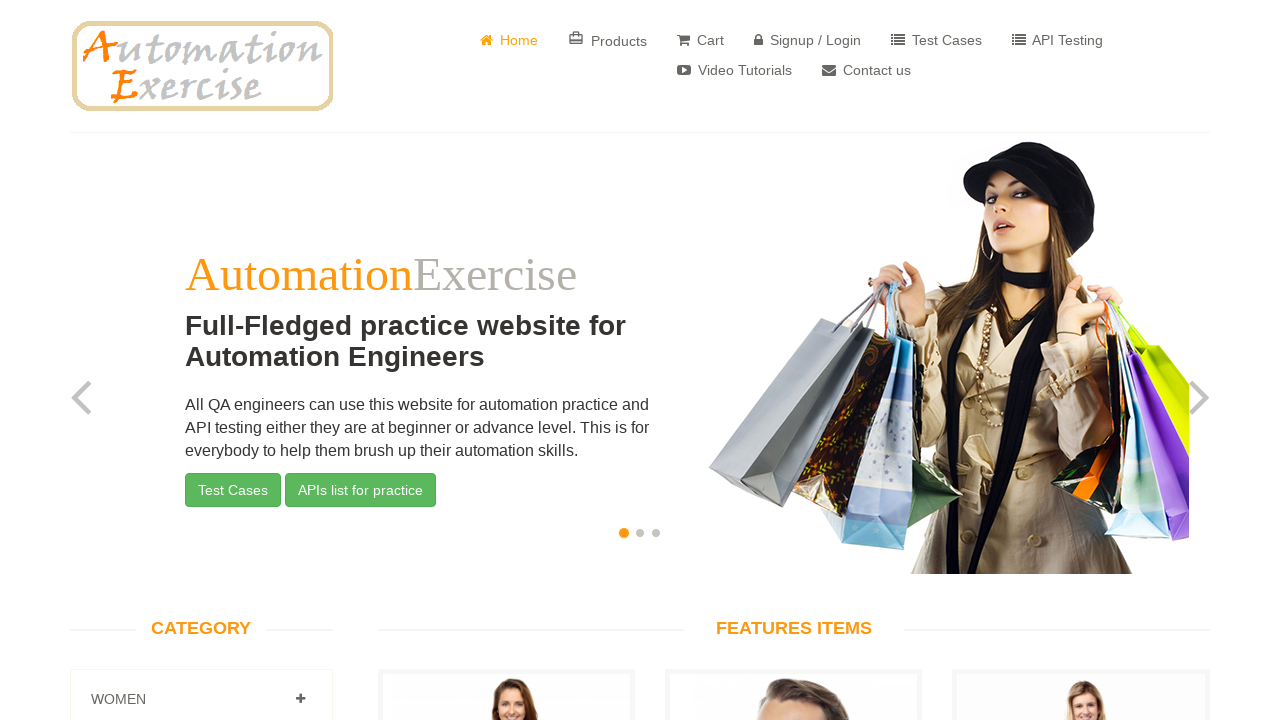

Clicked on Women category at (300, 699) on xpath=//a[normalize-space()='Women']
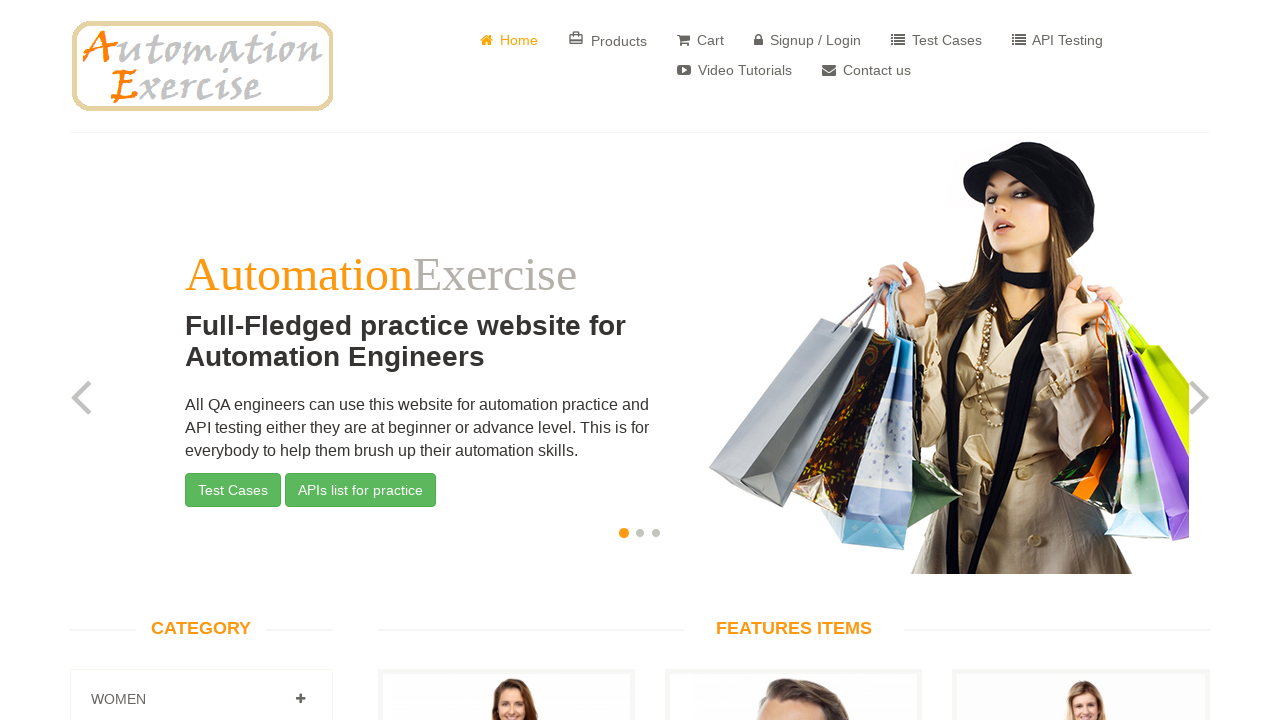

Clicked on Dress subcategory under Women at (127, 360) on xpath=//div[@id='Women']//a[contains(text(),'Dress')]
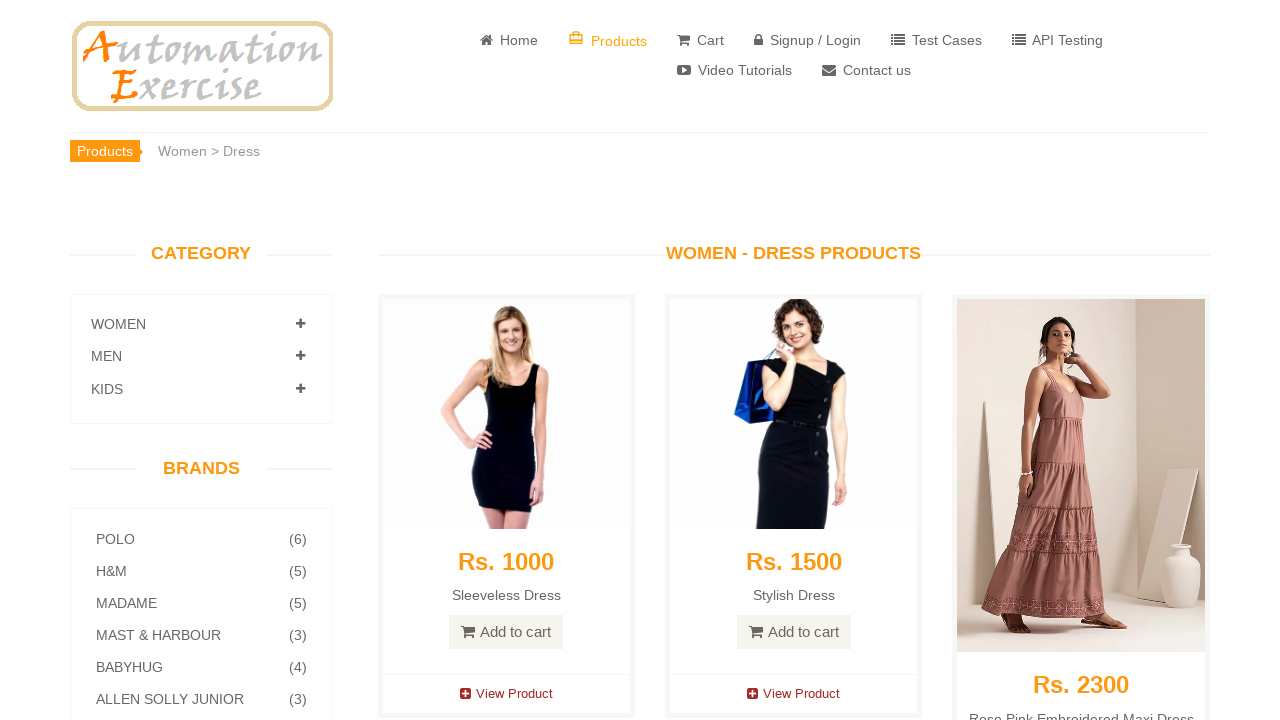

Verified Women Dress category page is displayed with title
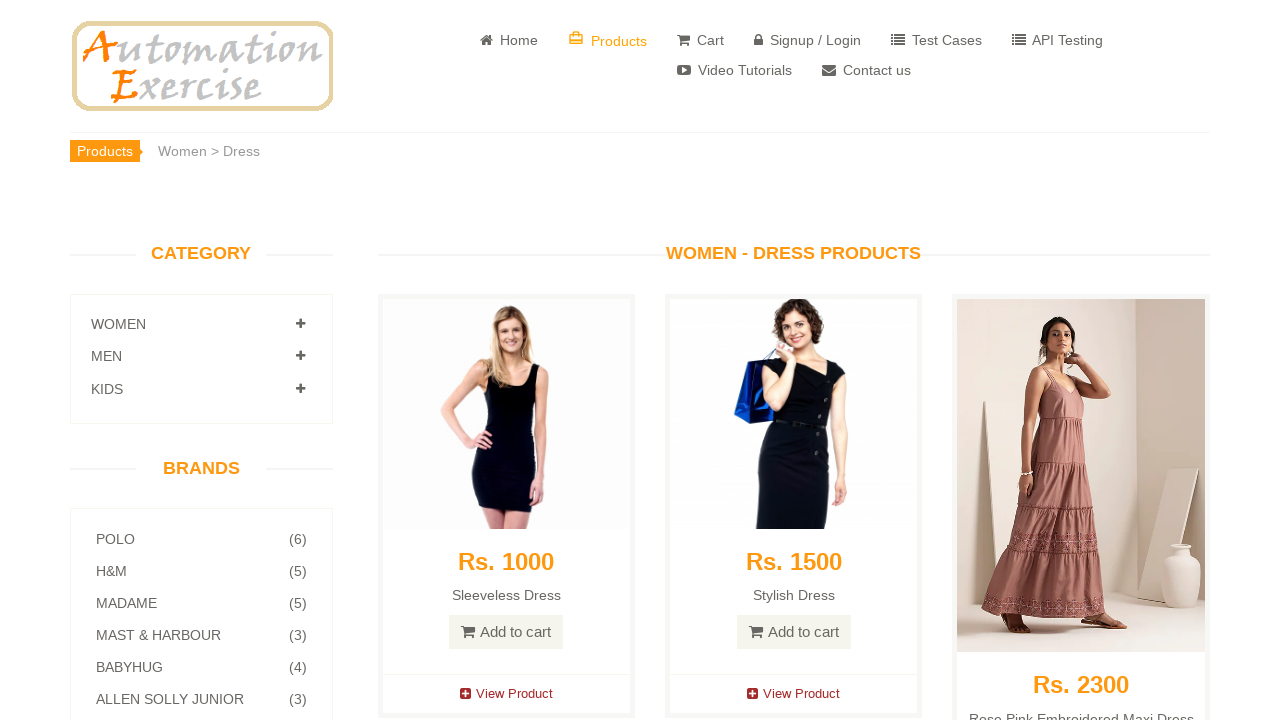

Clicked on Men category at (300, 356) on xpath=//a[normalize-space()='Men']
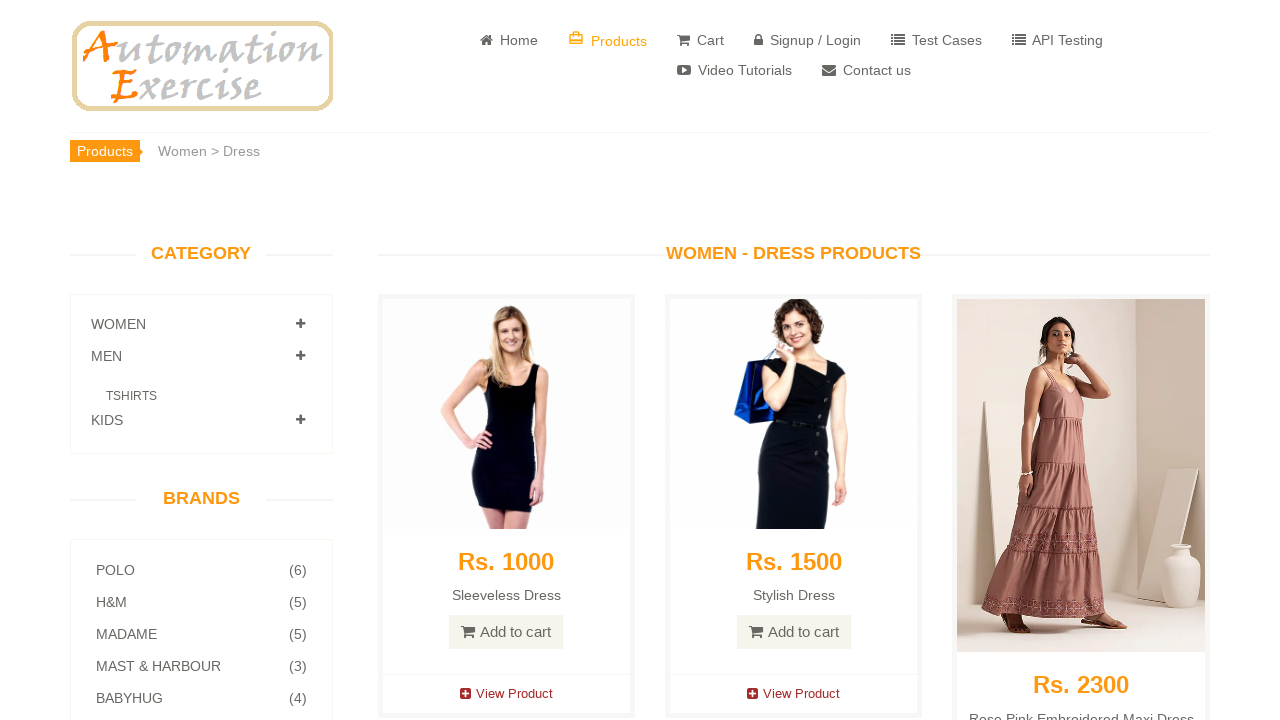

Clicked on Tshirts subcategory under Men at (132, 396) on xpath=//a[normalize-space()='Tshirts']
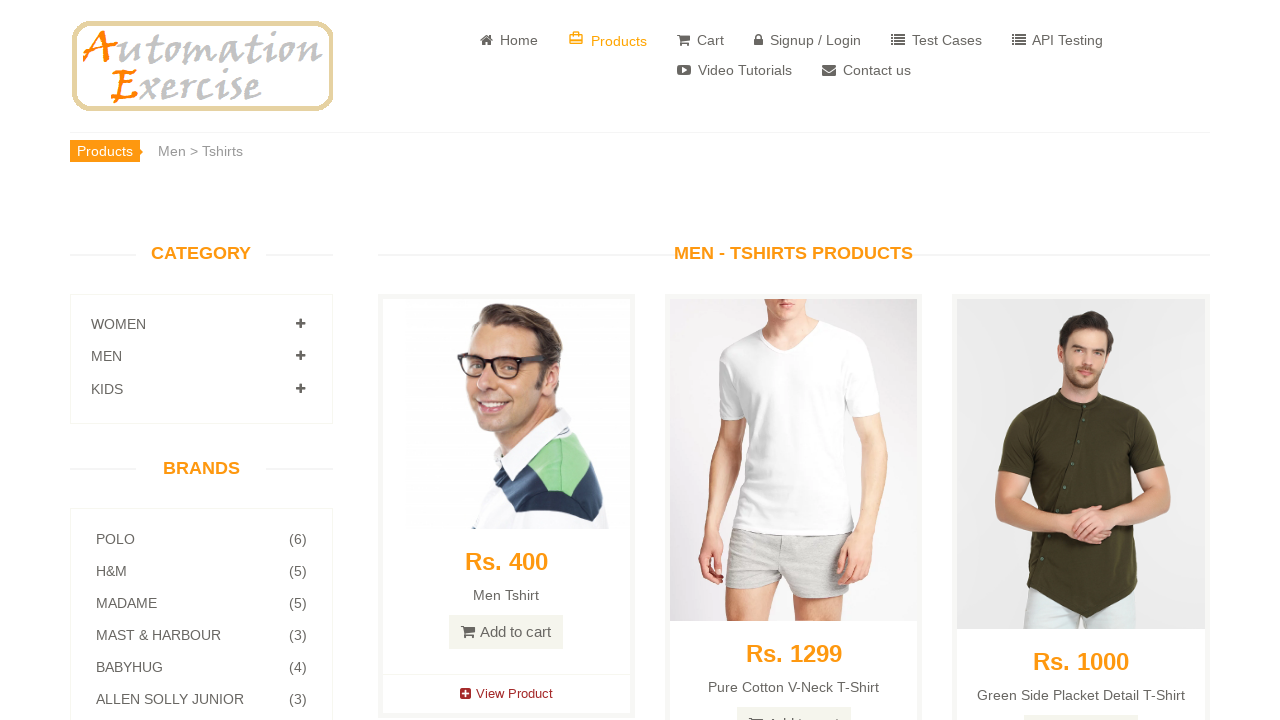

Verified Men Tshirts category page is displayed with title
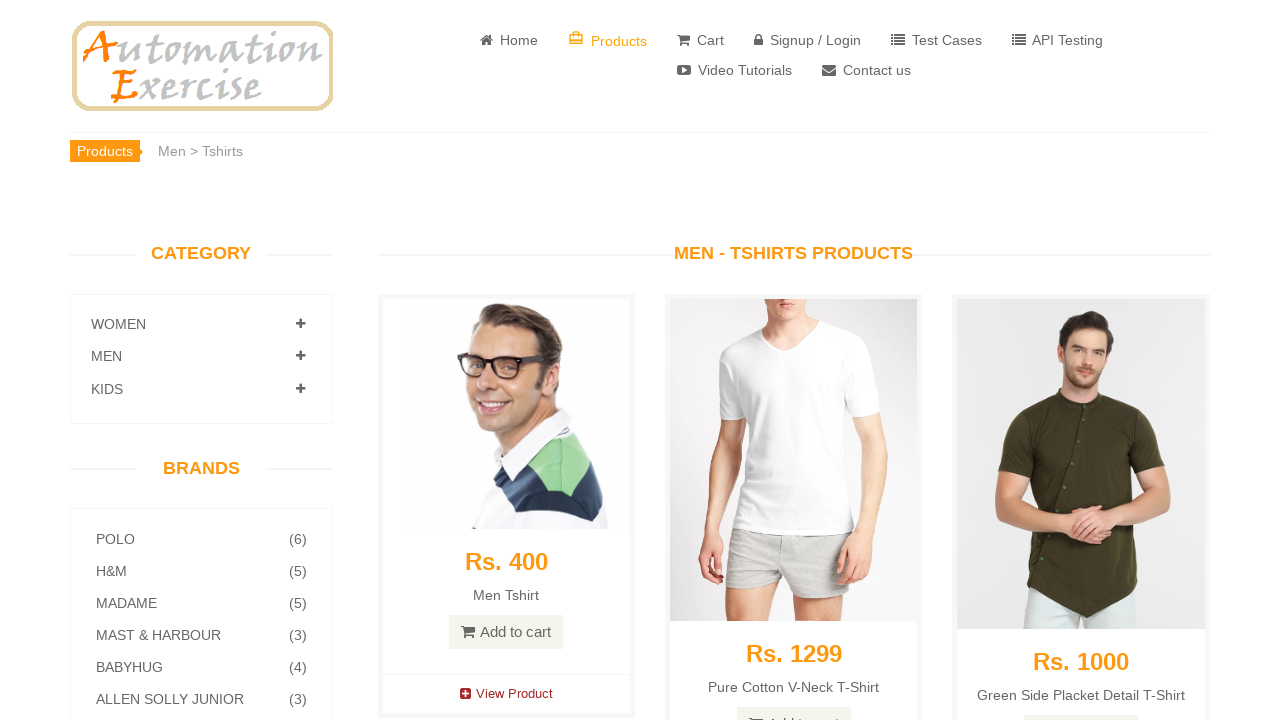

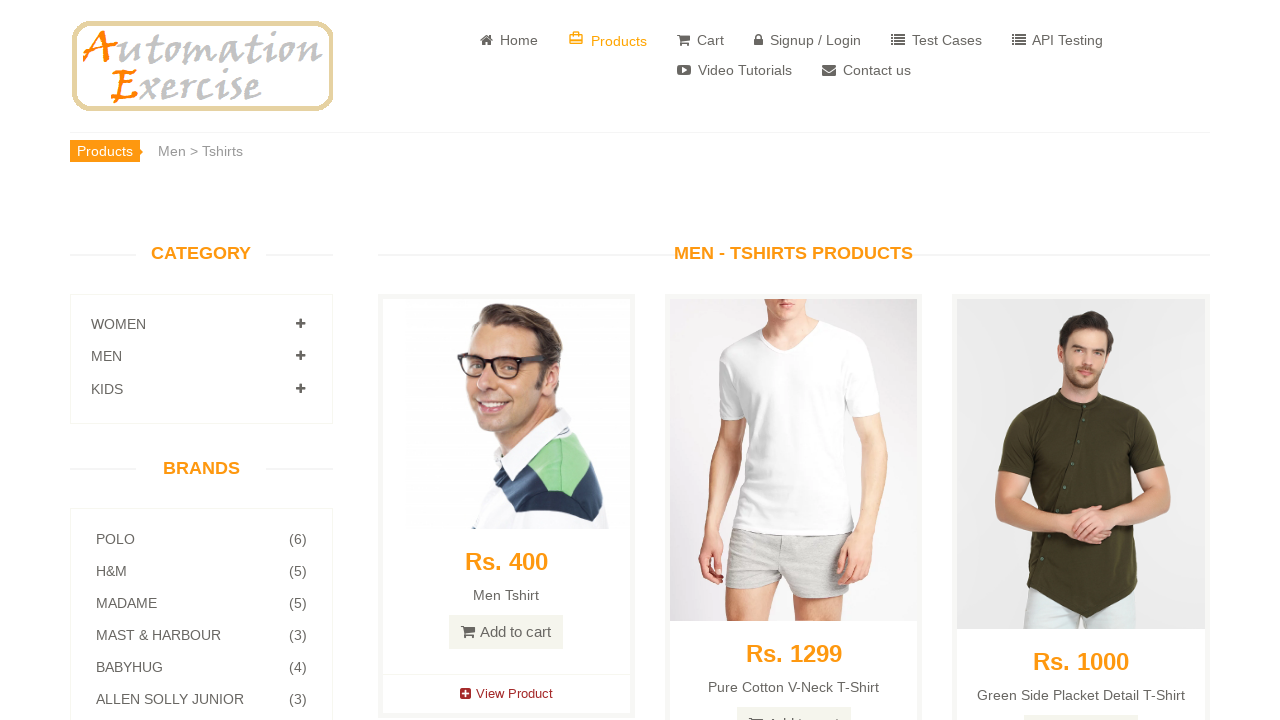